Tests unmarking items as complete by unchecking their checkboxes

Starting URL: https://demo.playwright.dev/todomvc

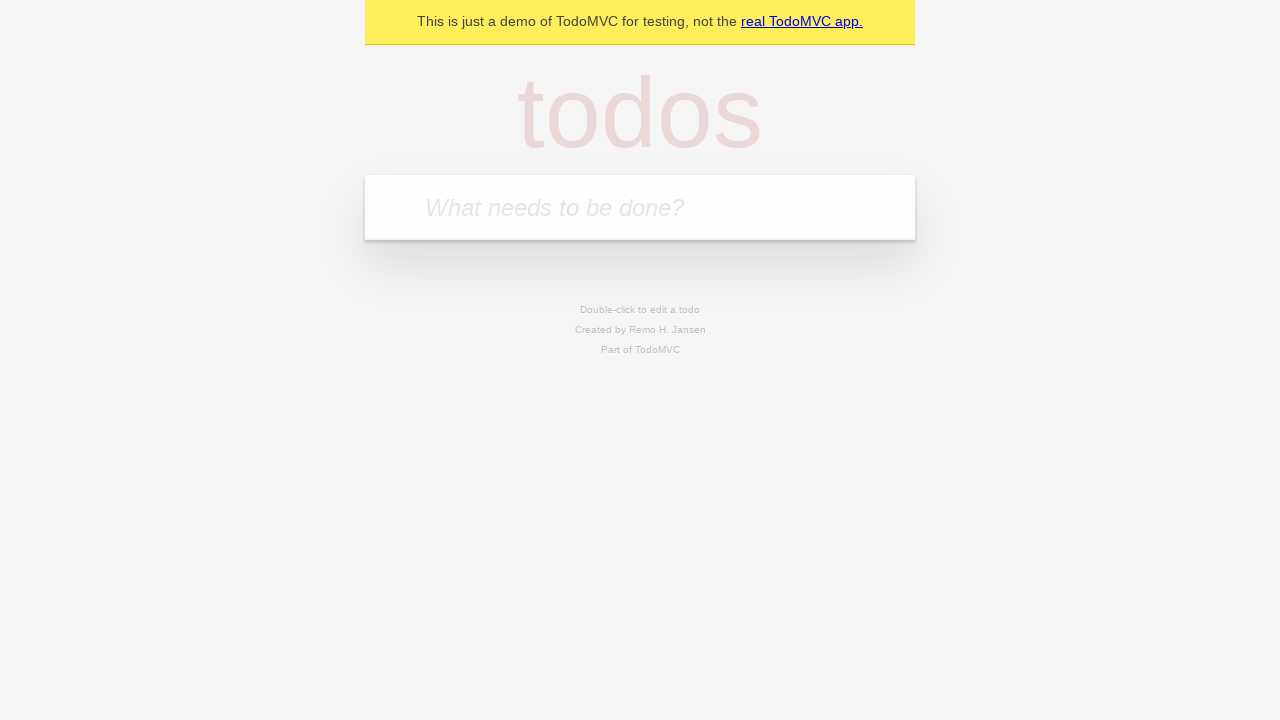

Filled input field with 'buy some cheese' on internal:attr=[placeholder="What needs to be done?"i]
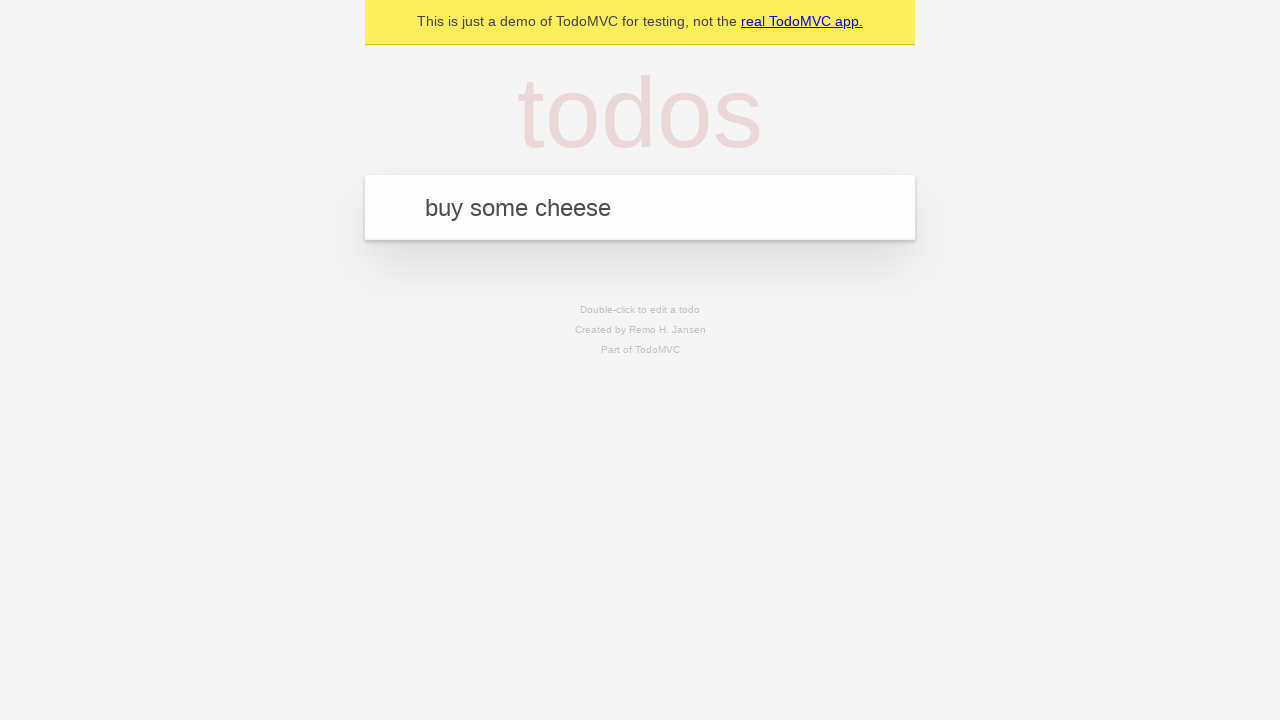

Pressed Enter to create first todo item on internal:attr=[placeholder="What needs to be done?"i]
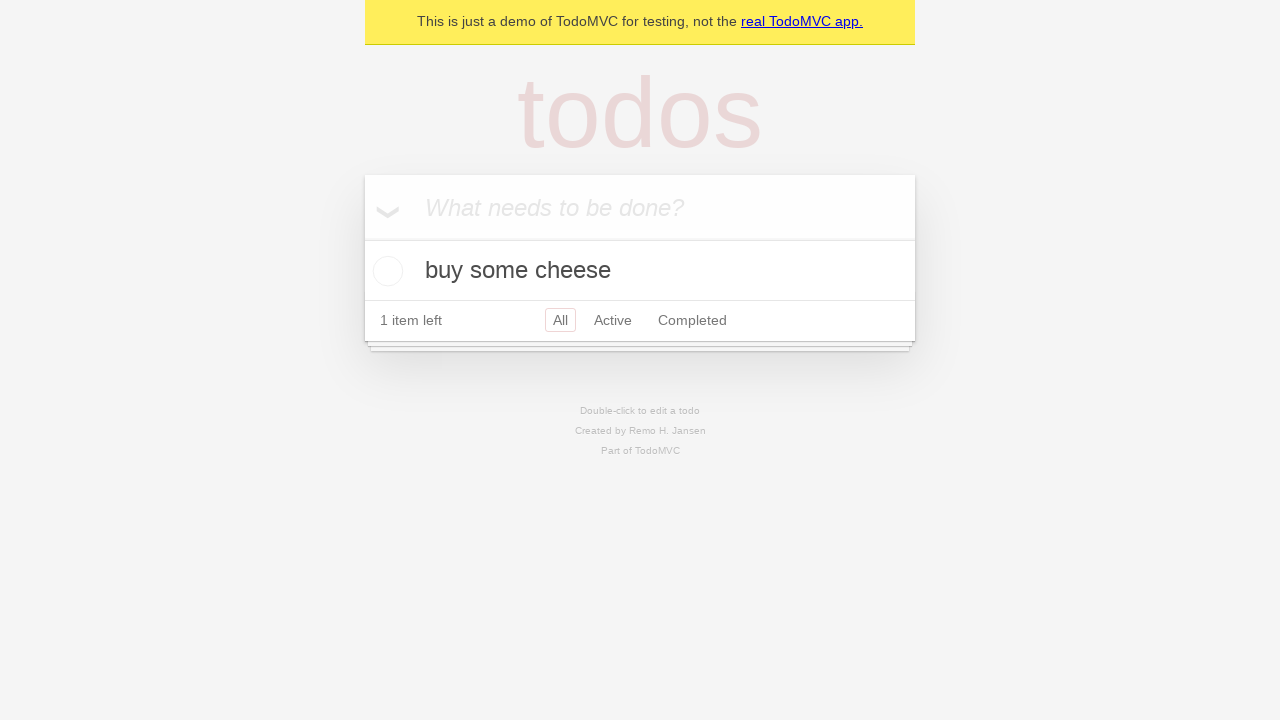

Filled input field with 'feed the cat' on internal:attr=[placeholder="What needs to be done?"i]
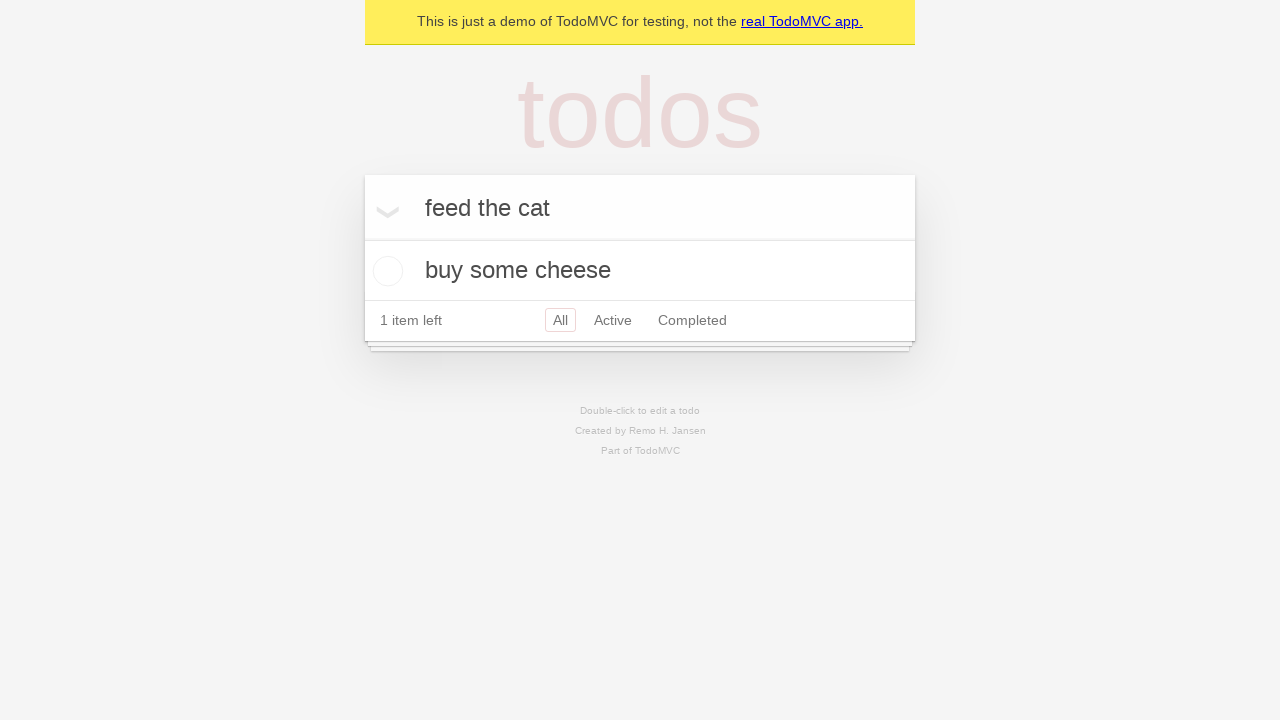

Pressed Enter to create second todo item on internal:attr=[placeholder="What needs to be done?"i]
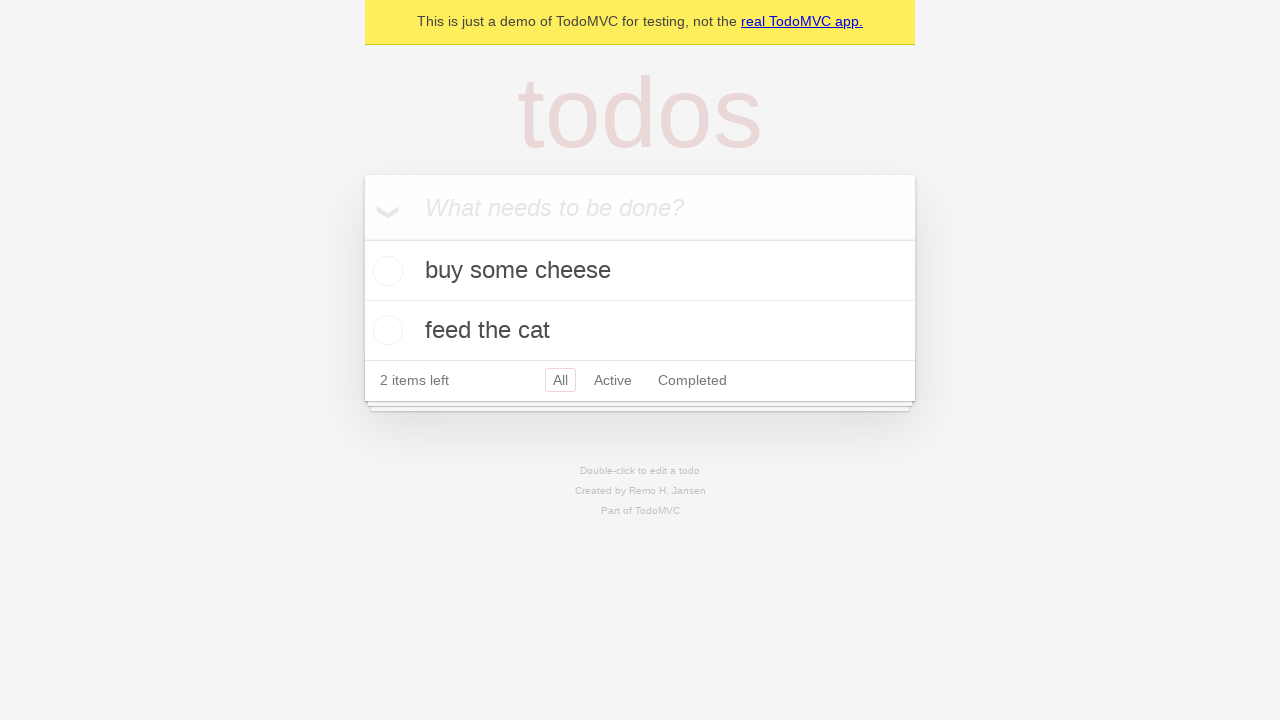

Checked first item checkbox to mark as complete at (385, 271) on [data-testid='todo-item'] >> nth=0 >> internal:role=checkbox
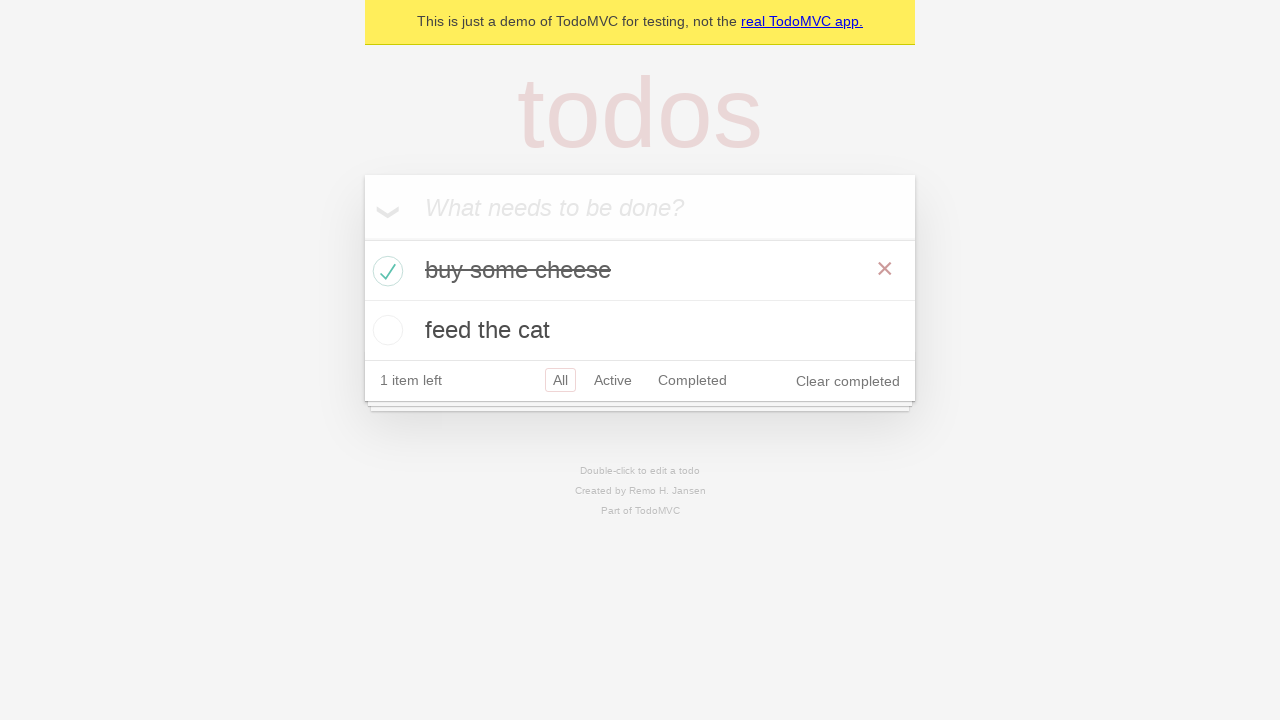

Unchecked first item checkbox to mark as incomplete at (385, 271) on [data-testid='todo-item'] >> nth=0 >> internal:role=checkbox
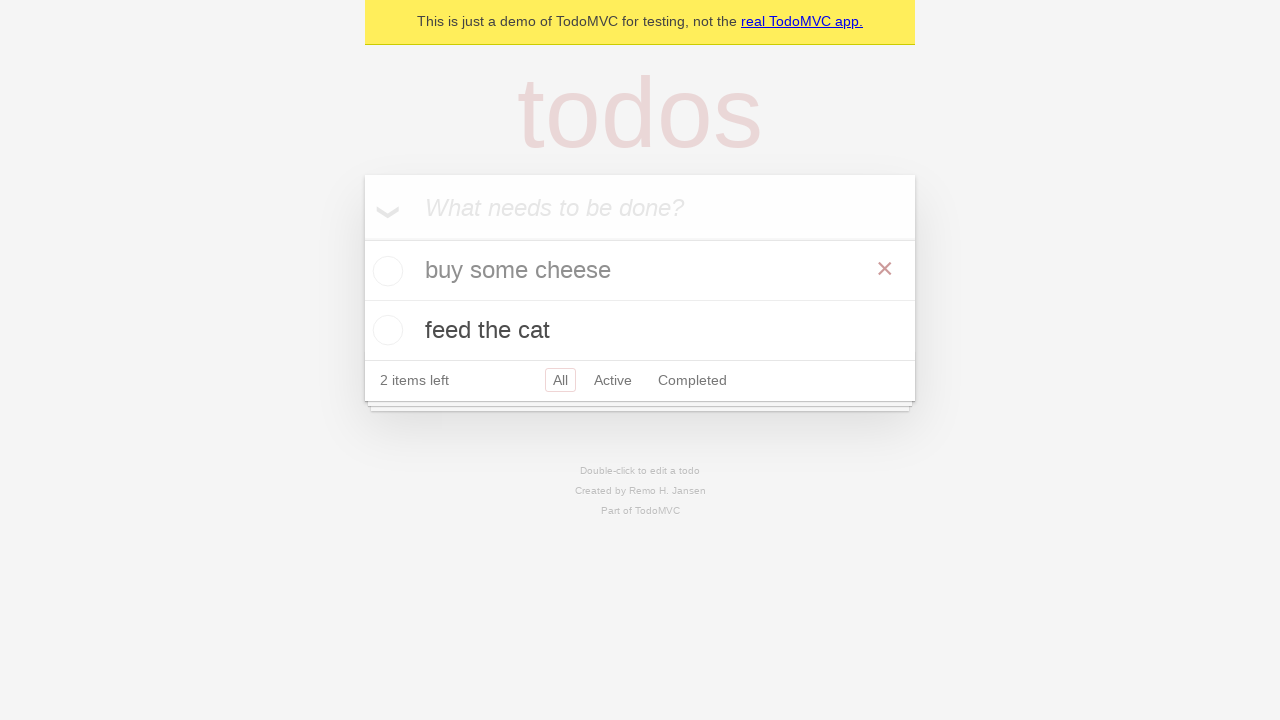

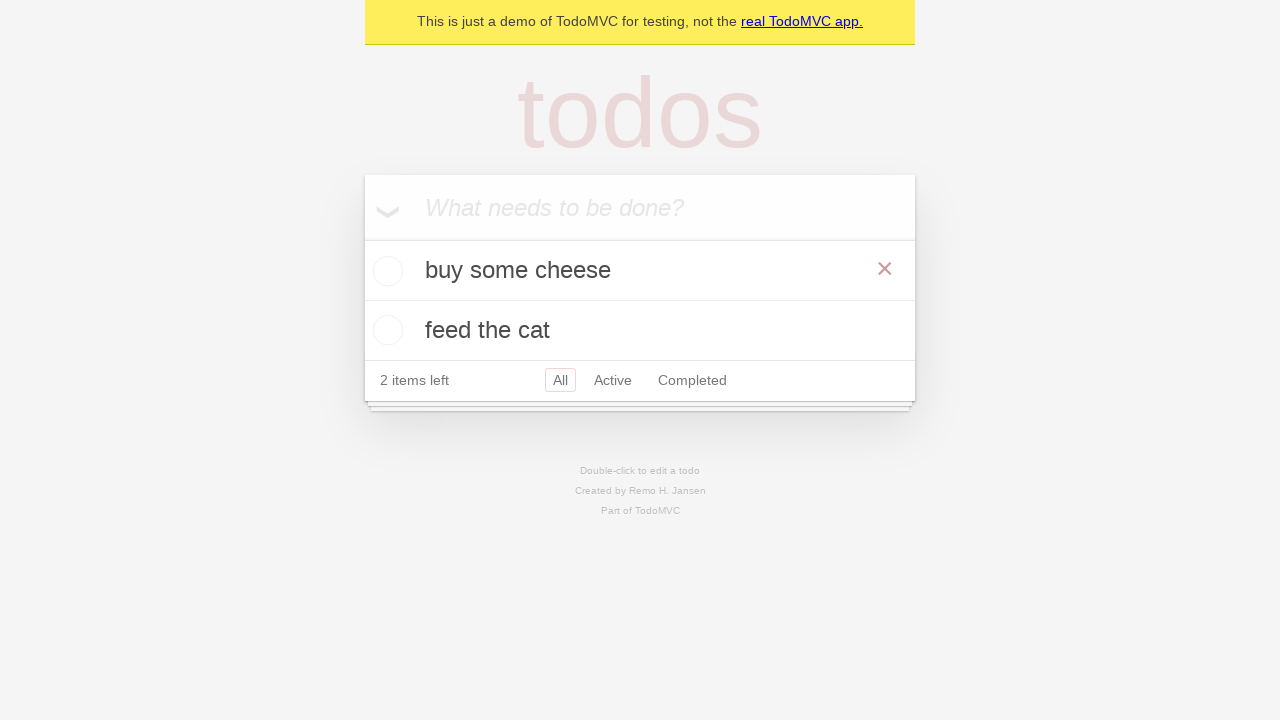